Tests registration form validation by entering mismatched confirmation email and verifying email mismatch error

Starting URL: https://alada.vn/tai-khoan/dang-ky.html

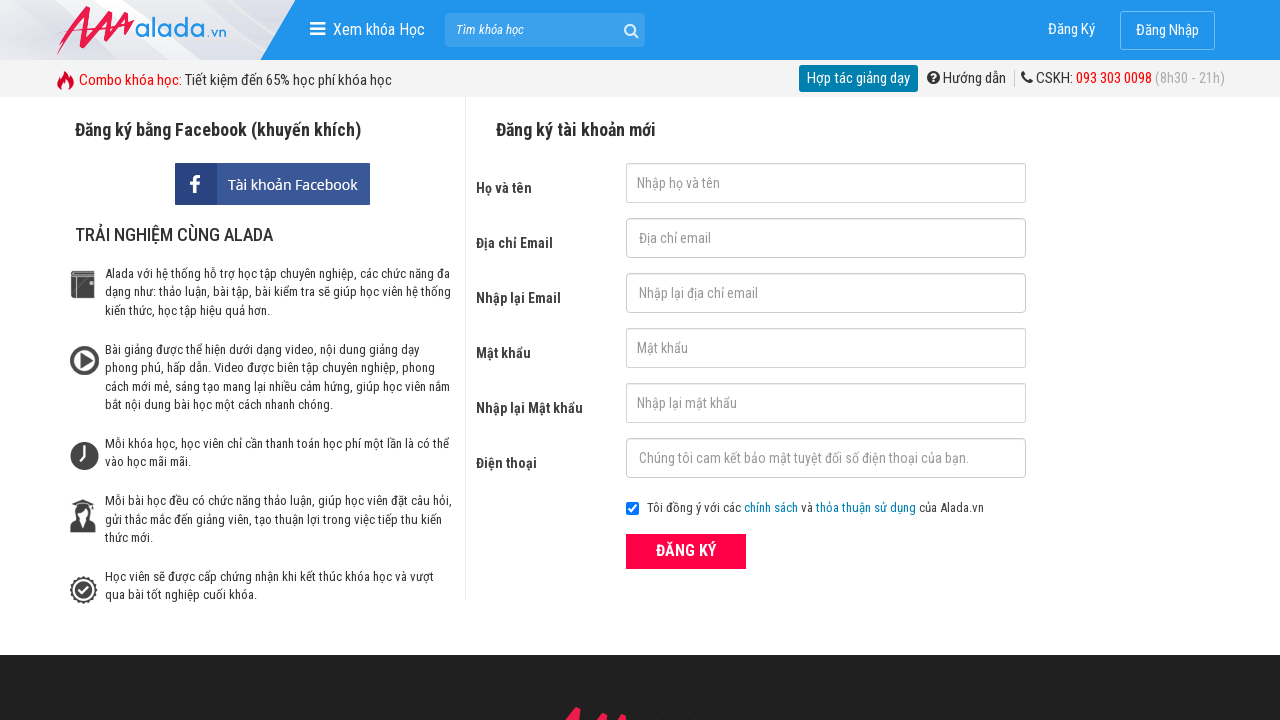

Filled firstname field with 'John Wick' on #txtFirstname
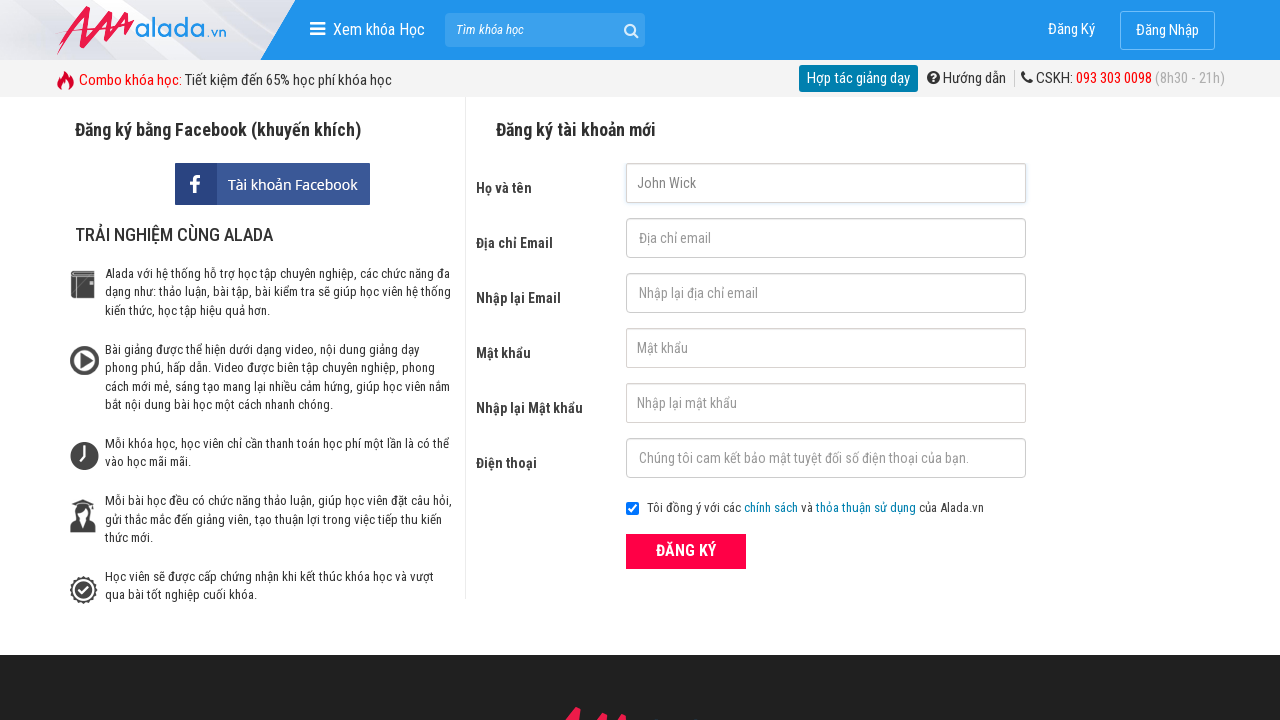

Filled email field with 'john@wick.com' on #txtEmail
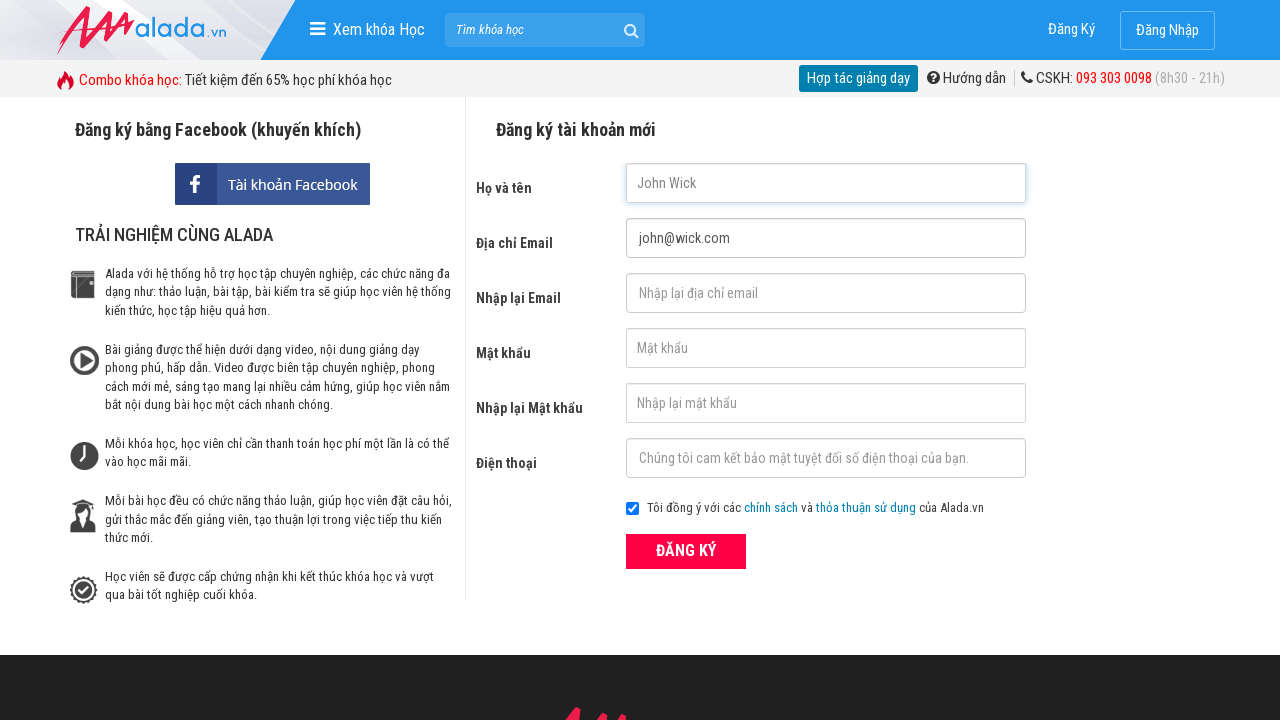

Filled confirmation email field with mismatched email 'john@wick.net' on #txtCEmail
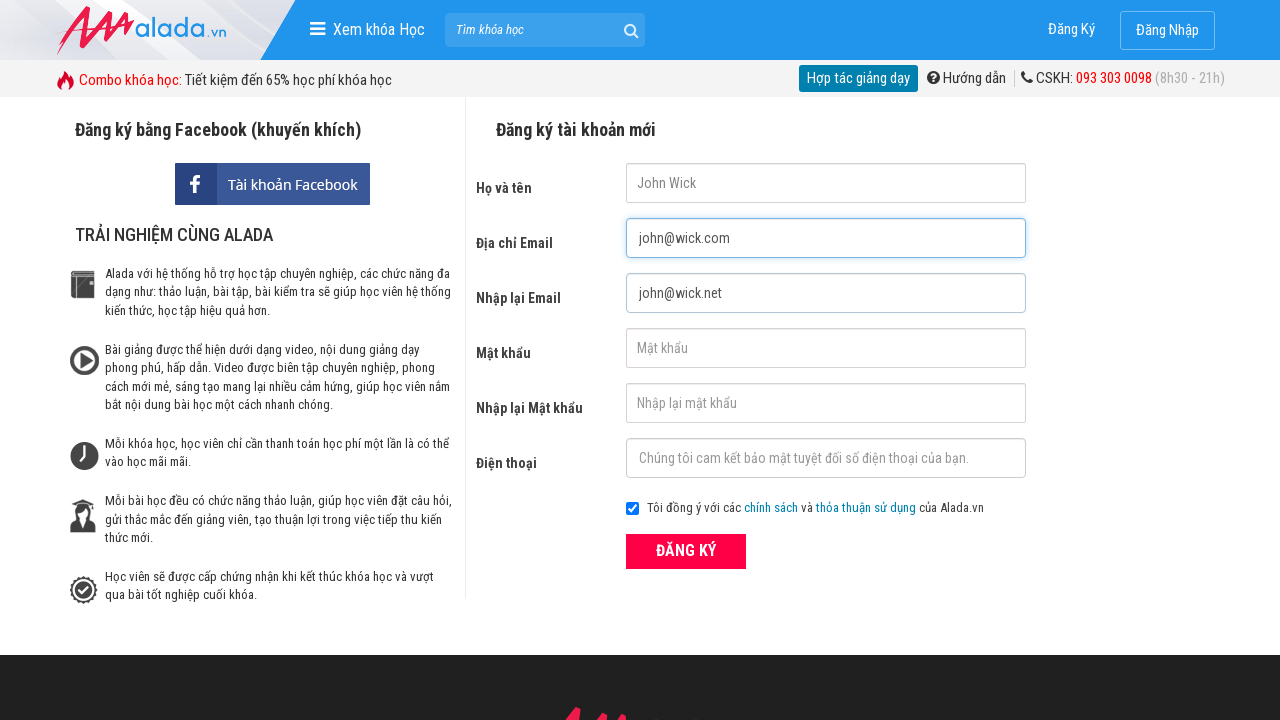

Filled password field with '123456' on #txtPassword
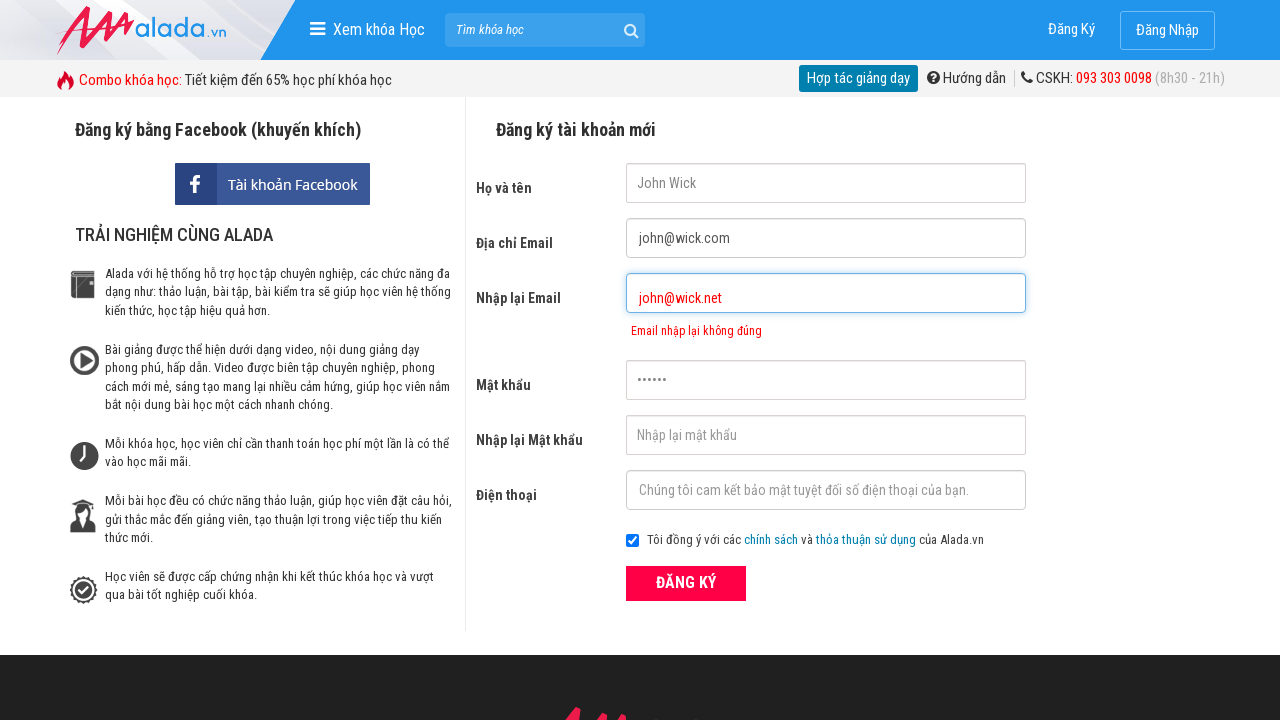

Filled confirmation password field with '123456' on #txtCPassword
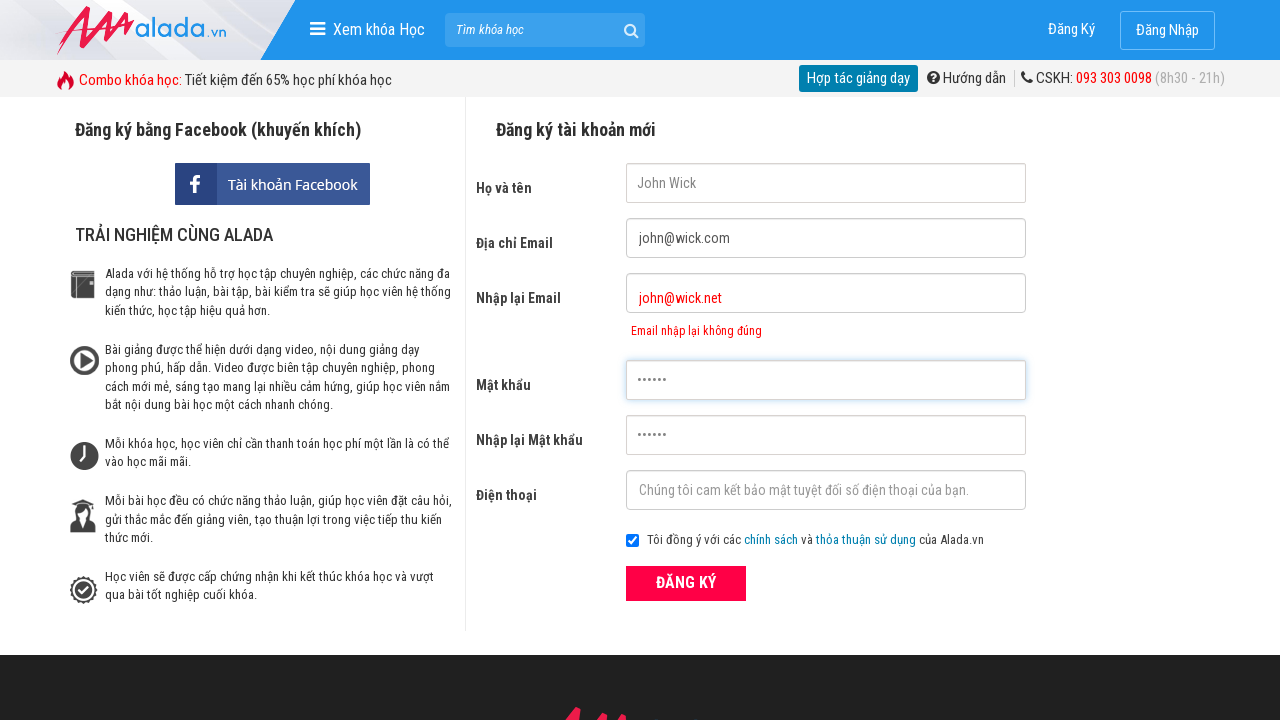

Filled phone field with '0923456789' on #txtPhone
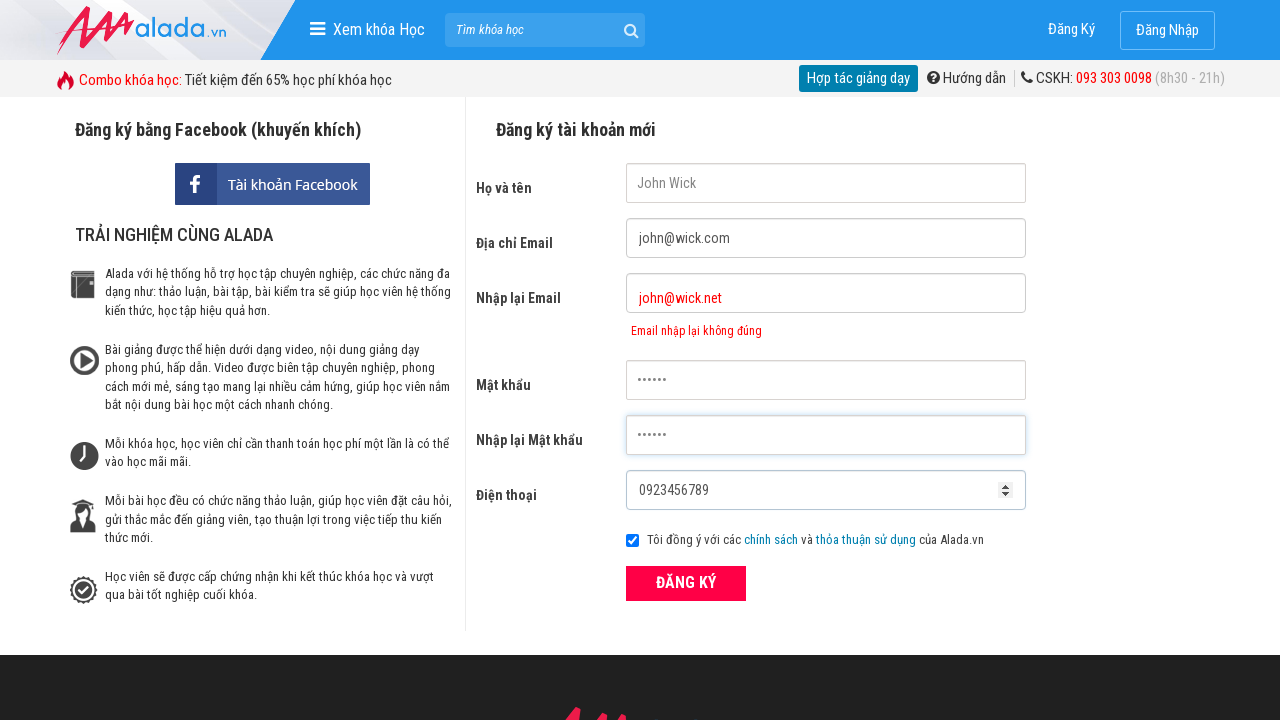

Clicked ĐĂNG KÝ (register) button at (686, 583) on xpath=//form[@id='frmLogin']//button[text()='ĐĂNG KÝ']
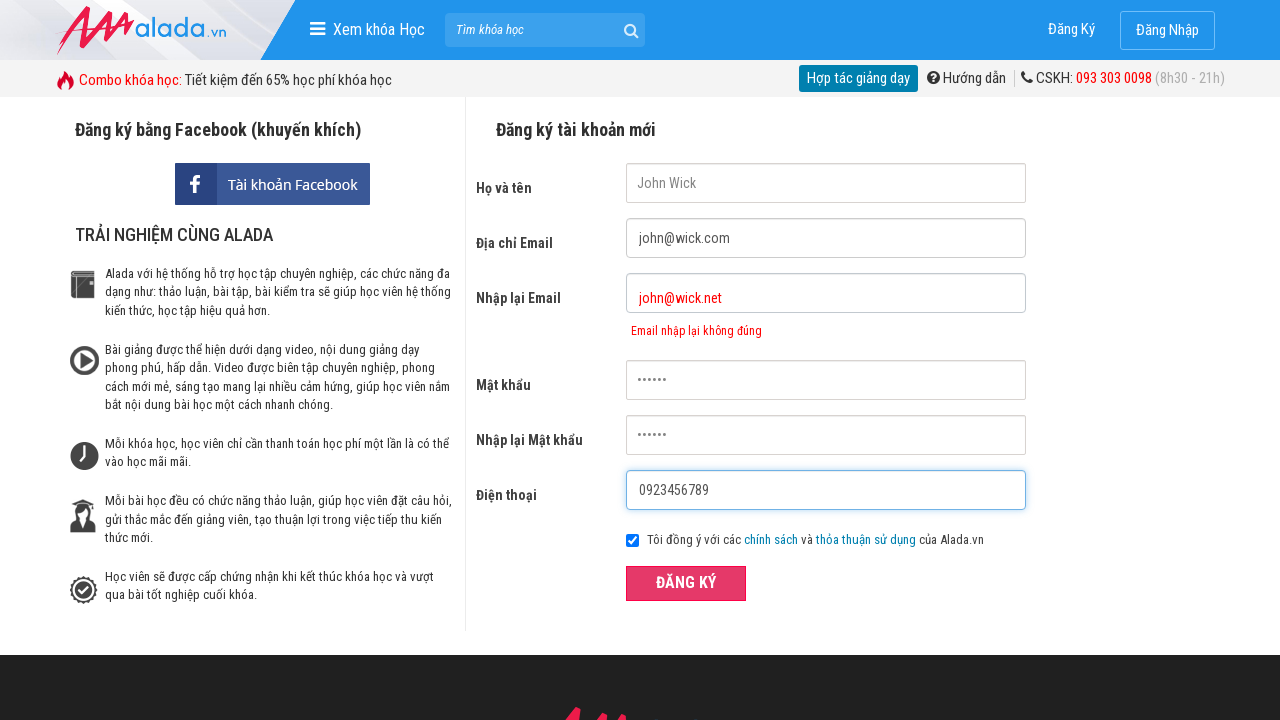

Email mismatch validation error appeared
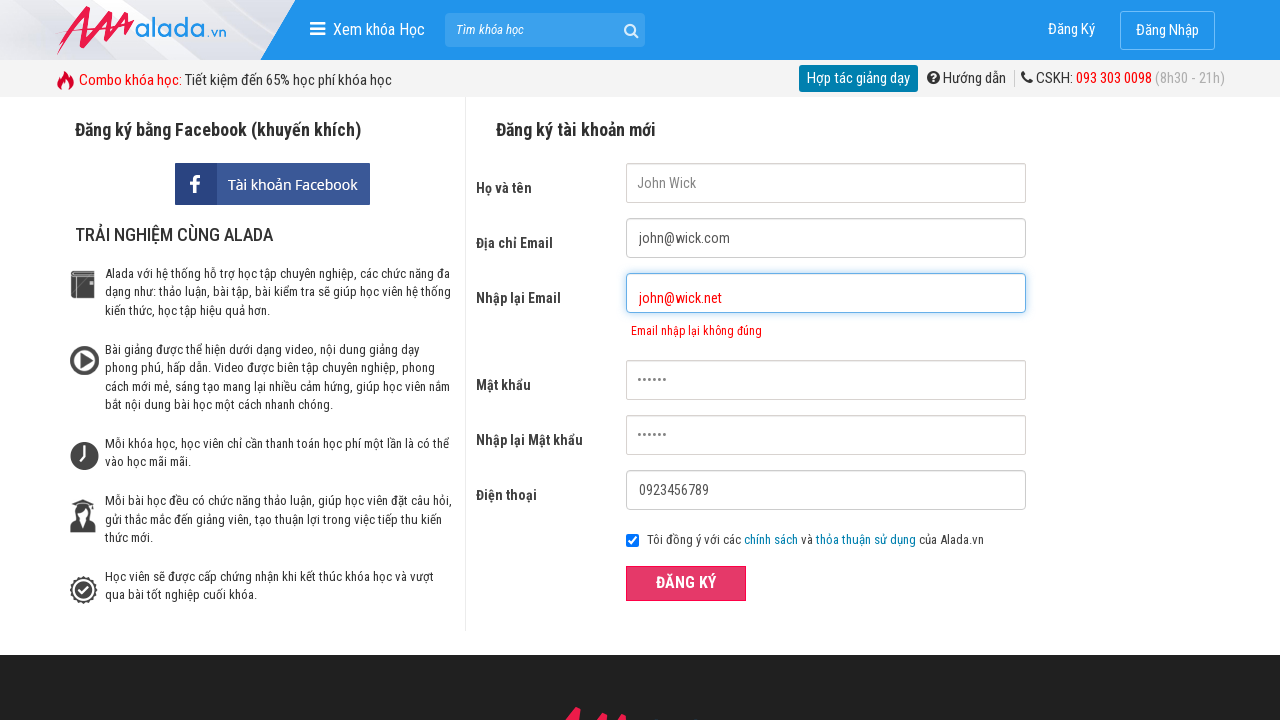

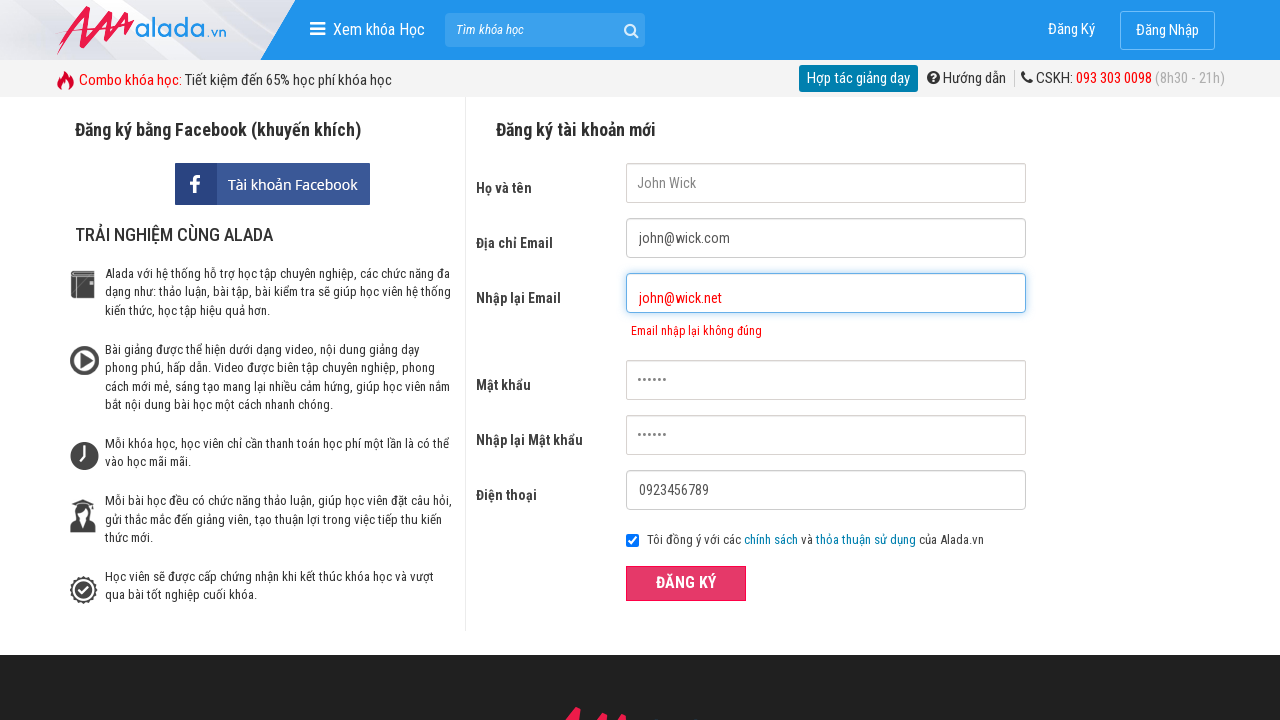